Opens the Corner House Ice Creams website and tests window manipulation by switching between fullscreen and maximized modes

Starting URL: https://www.cornerhouseicecreams.com/

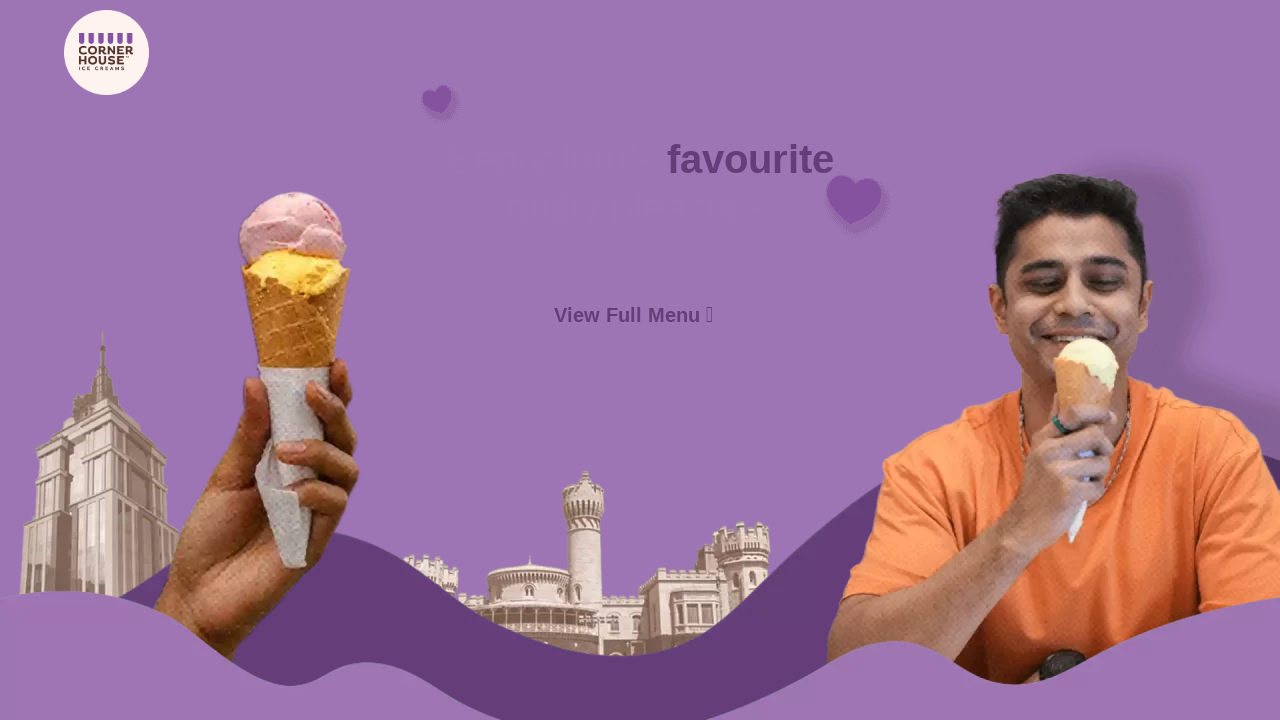

Set viewport size to 1920x1080 (fullscreen-like)
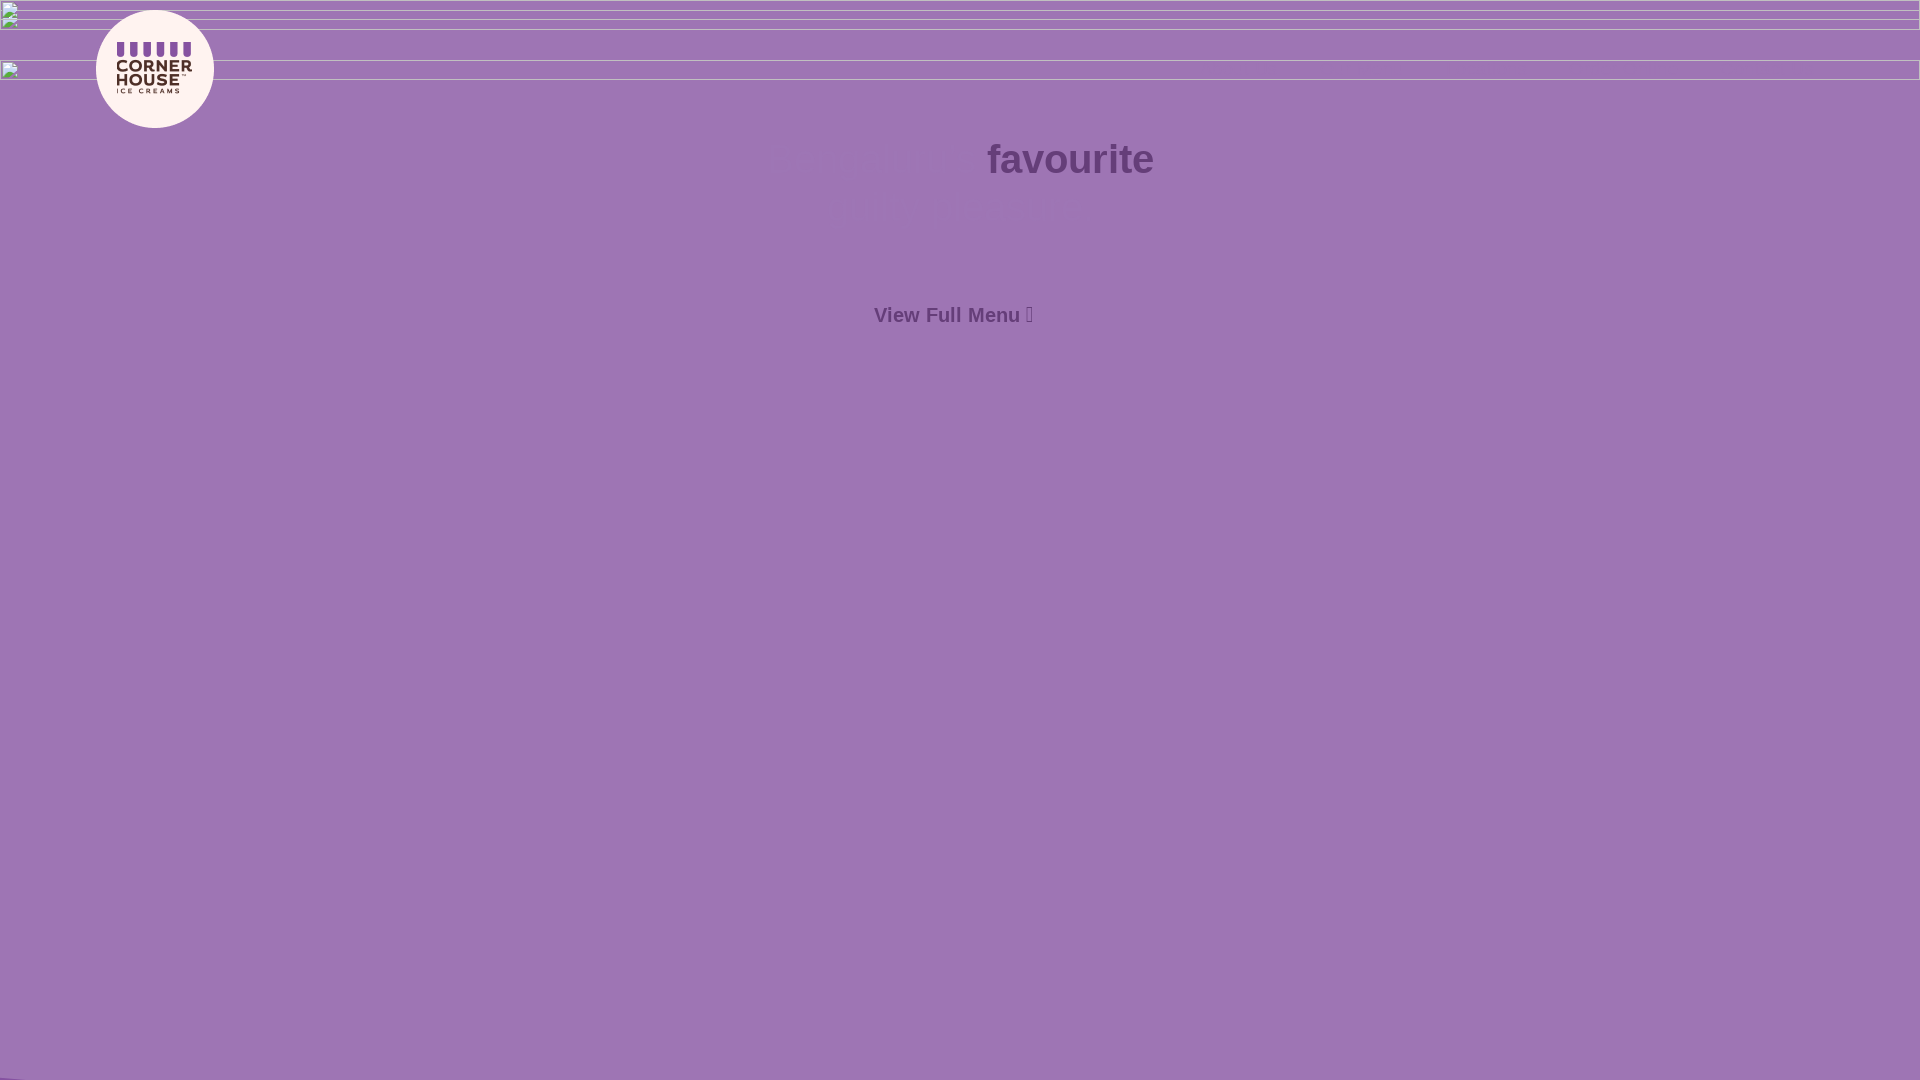

Page DOM content loaded
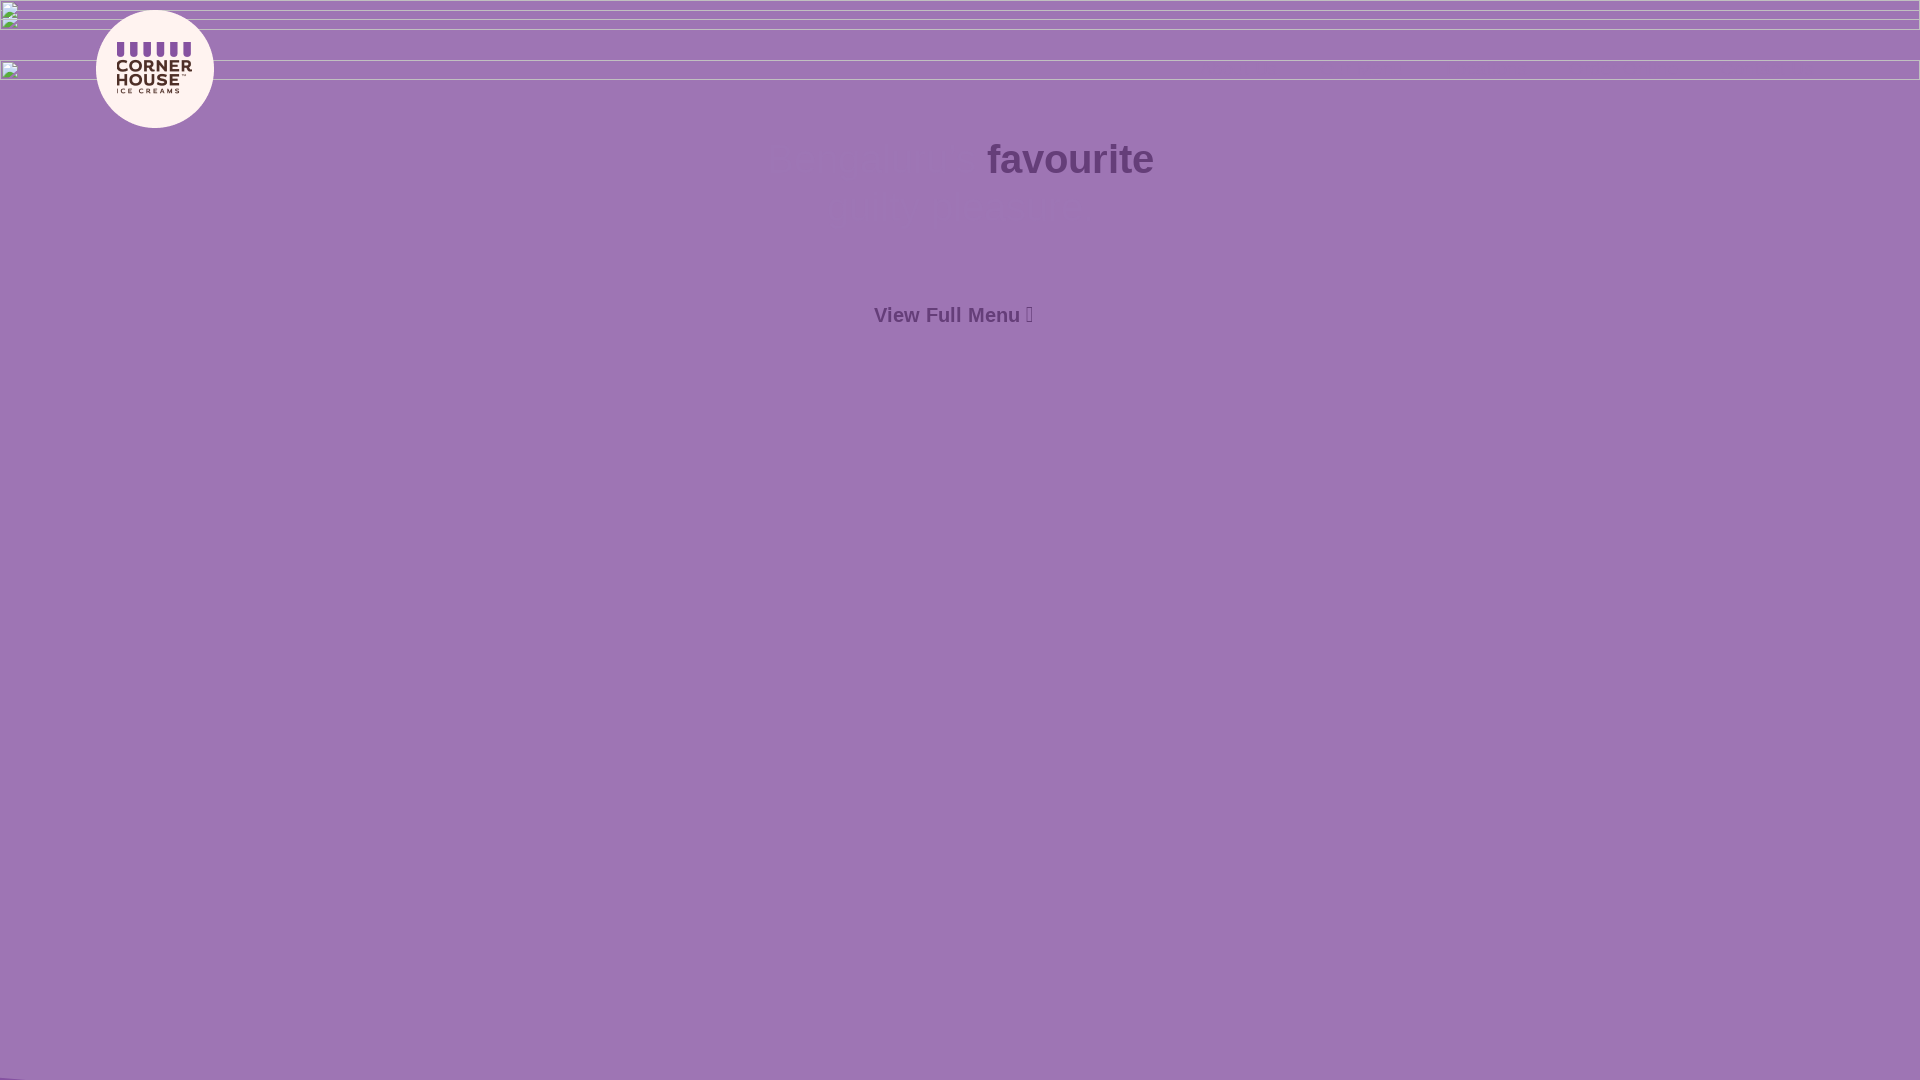

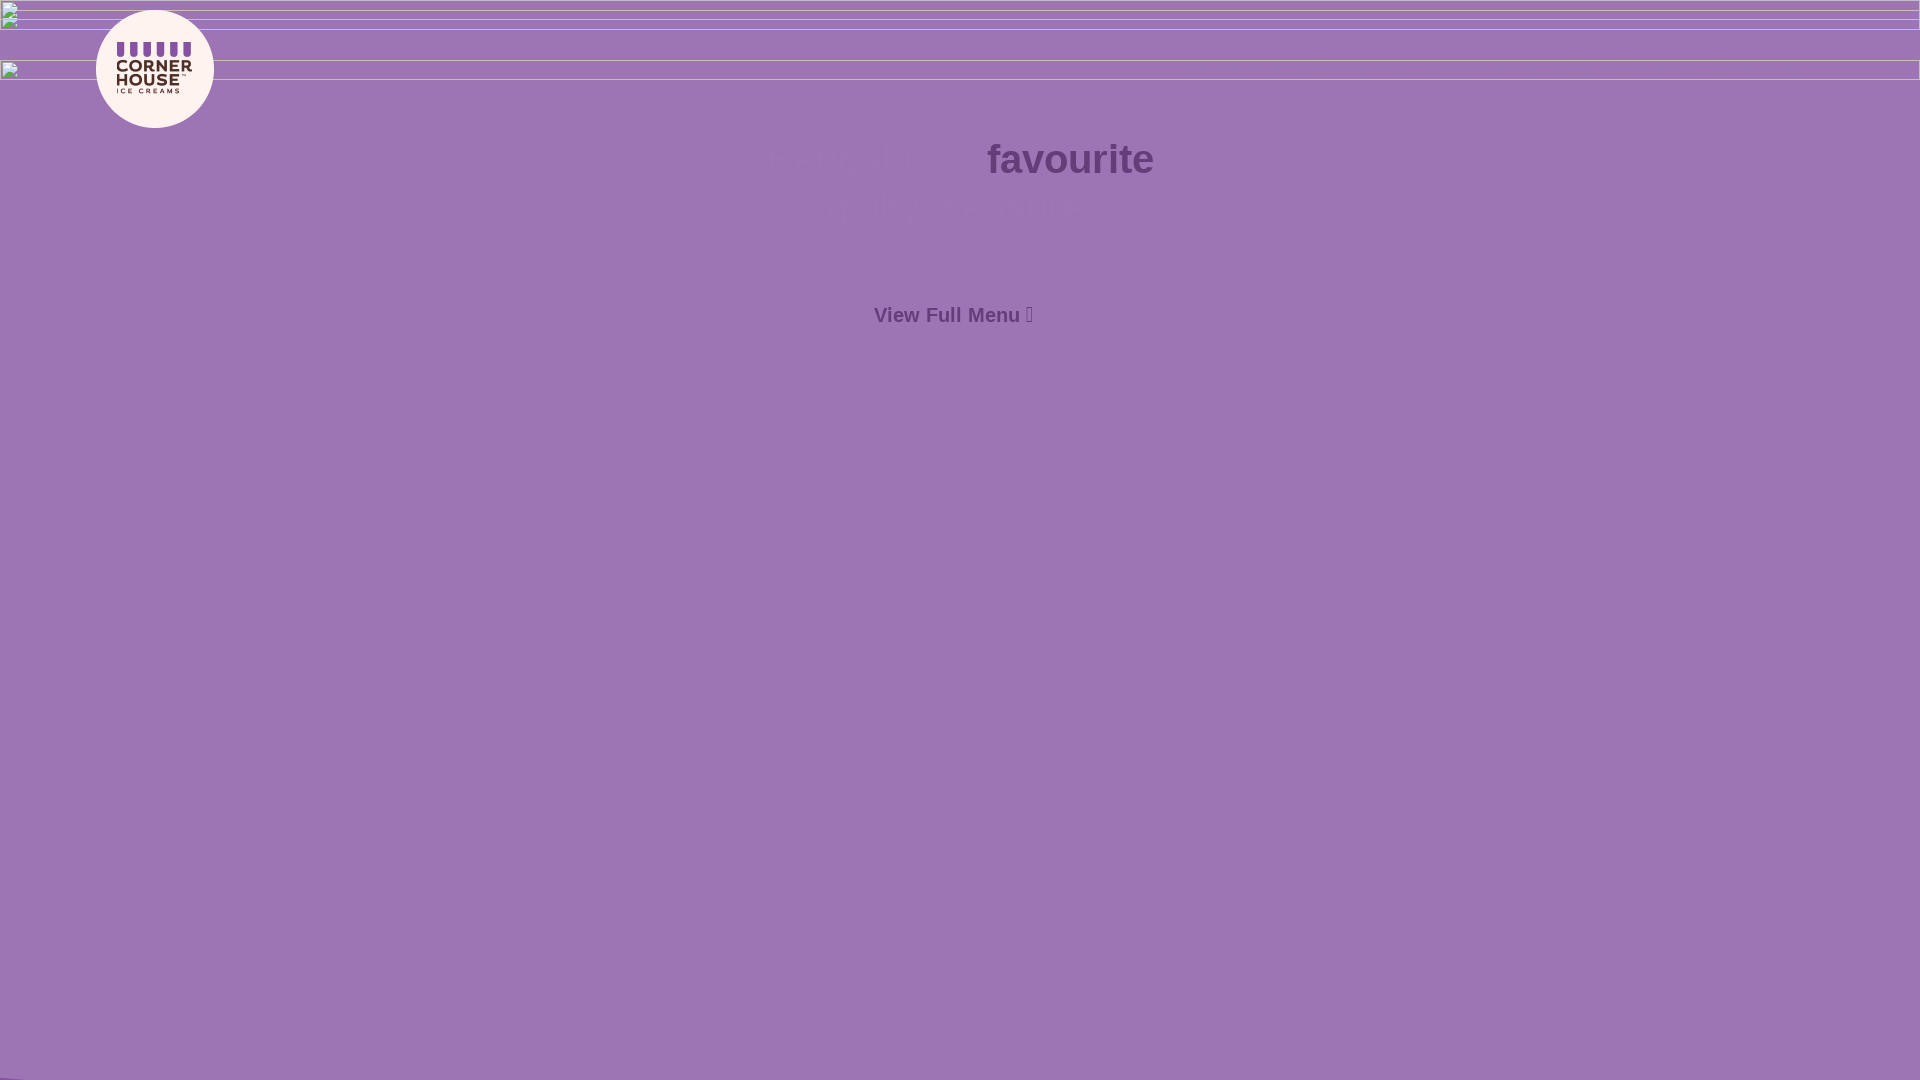